Navigates to the omayo test blog page and locates a heading element (h2/span) to verify it exists on the page.

Starting URL: https://omayo.blogspot.com/

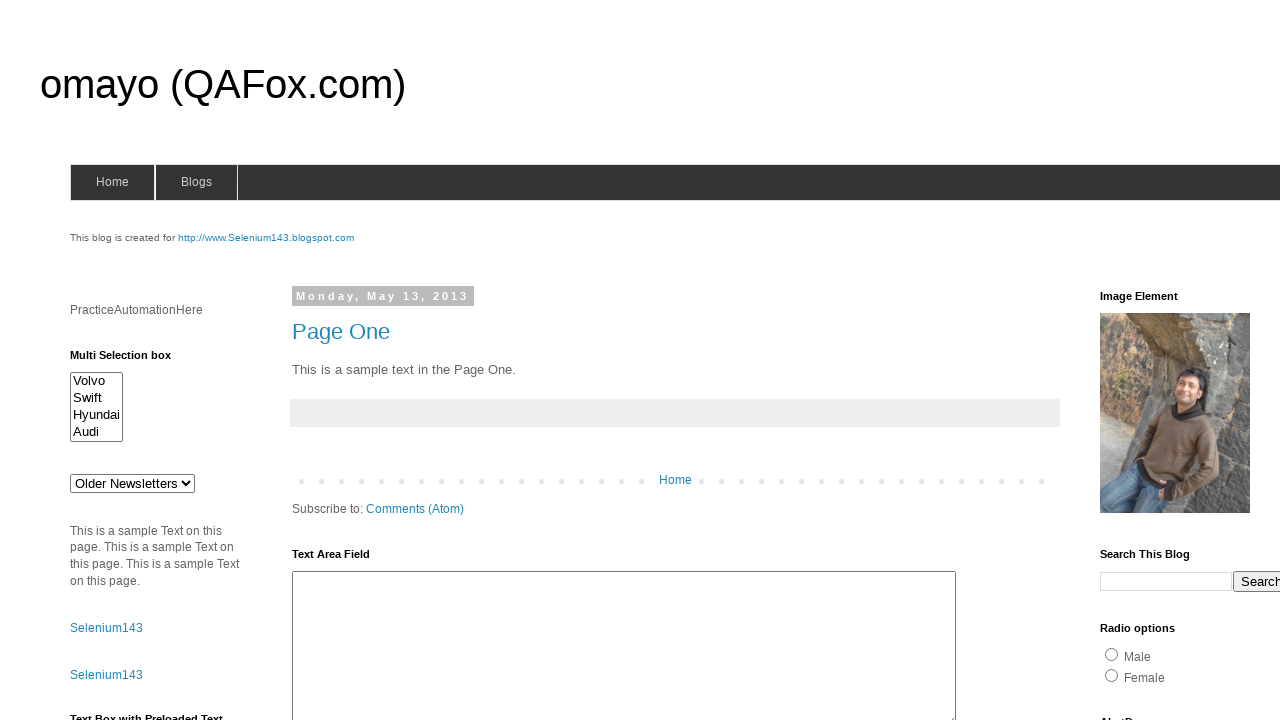

Navigated to omayo test blog page
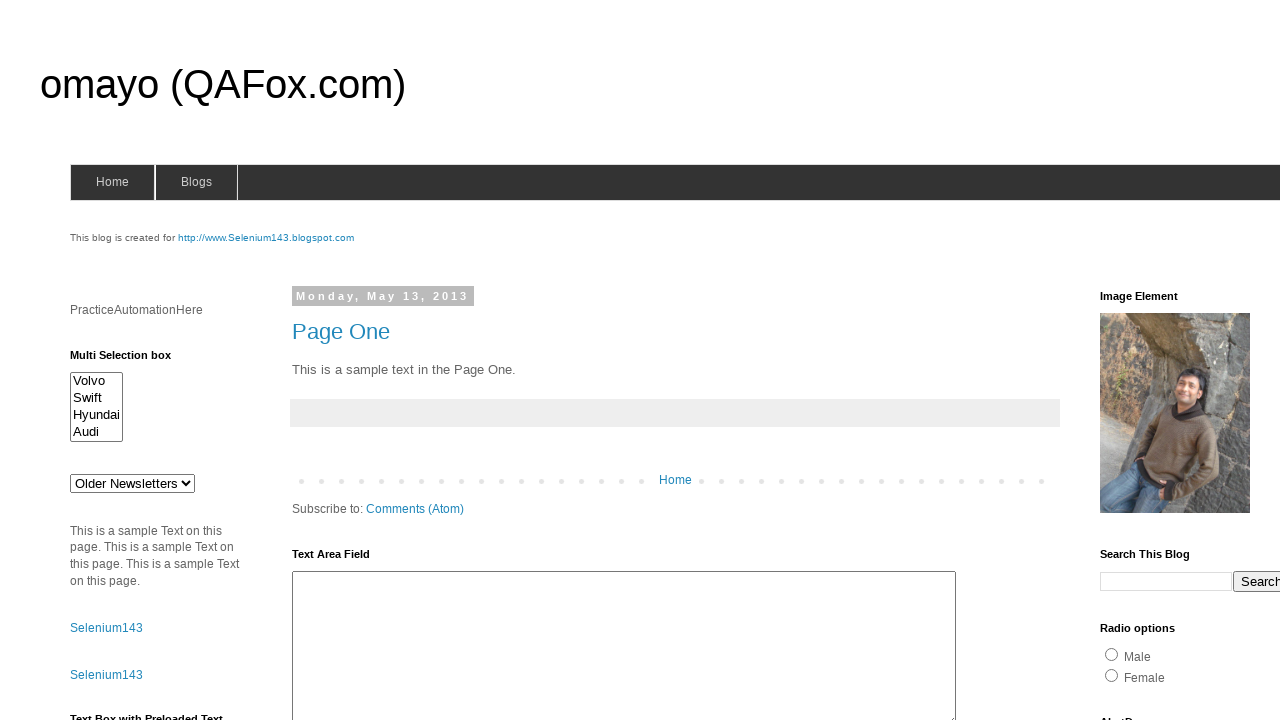

Located h2/span element
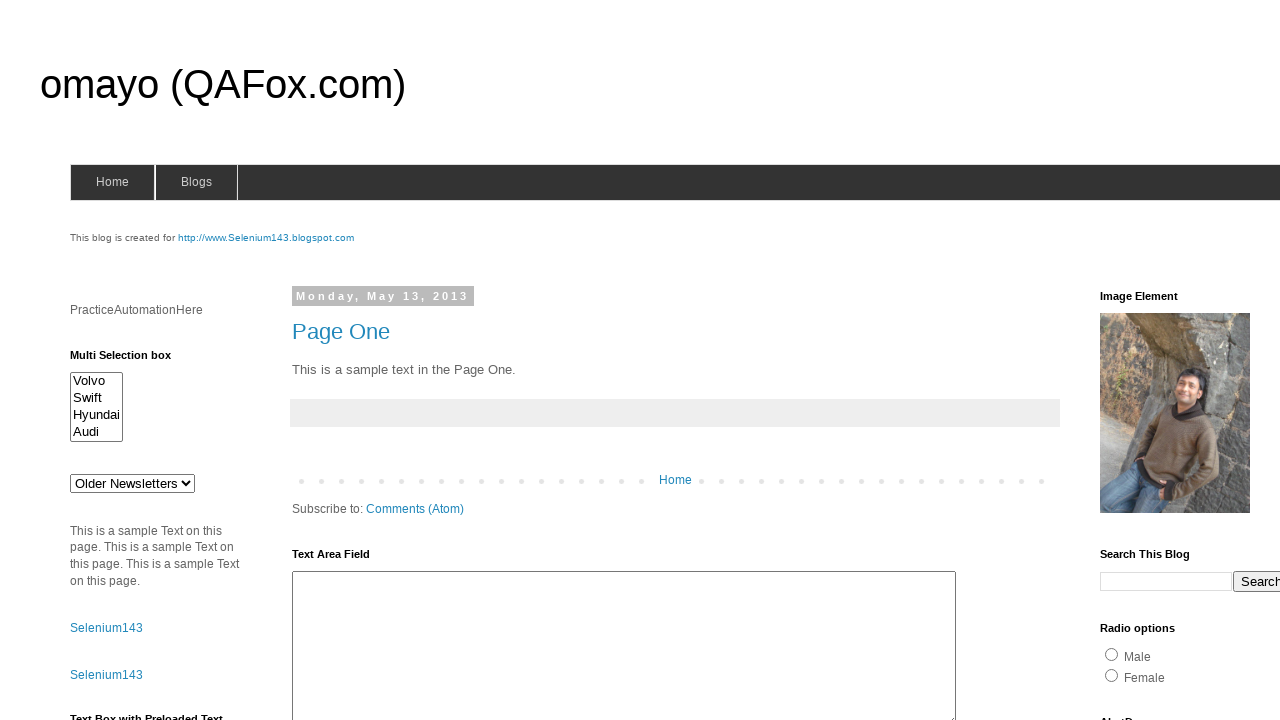

Waited for h2/span element to become visible
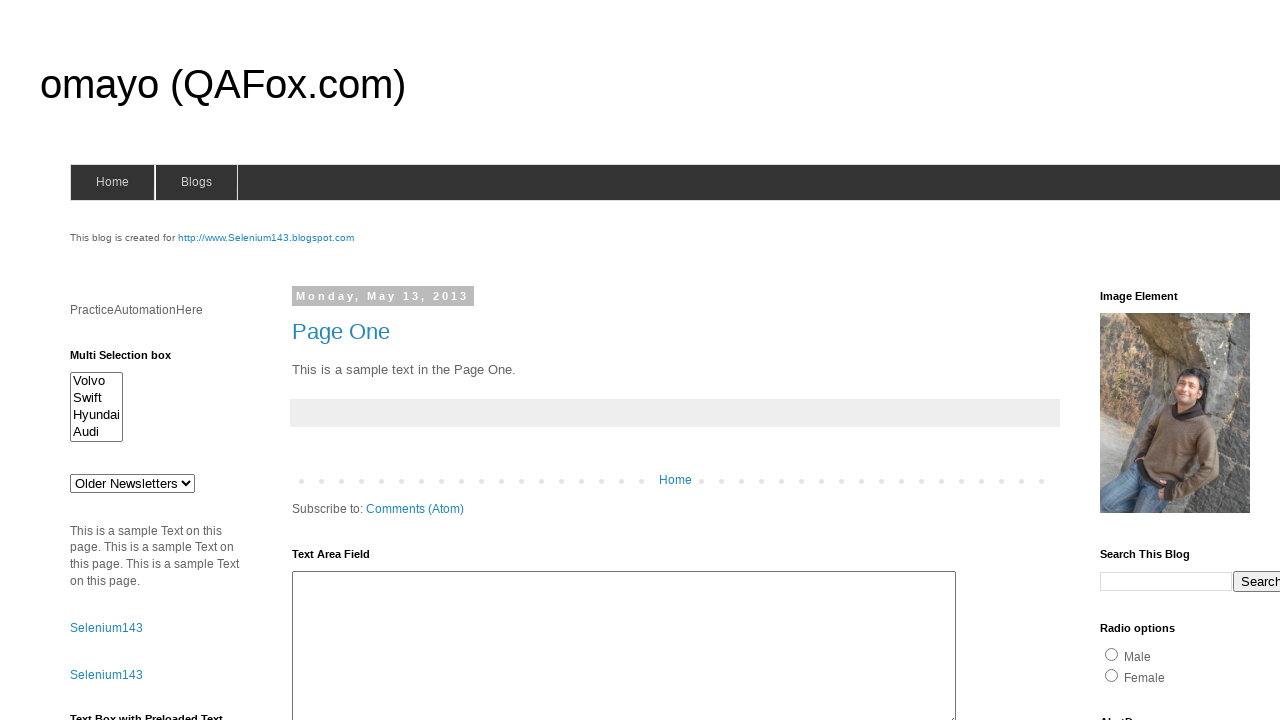

Verified h2/span element is visible
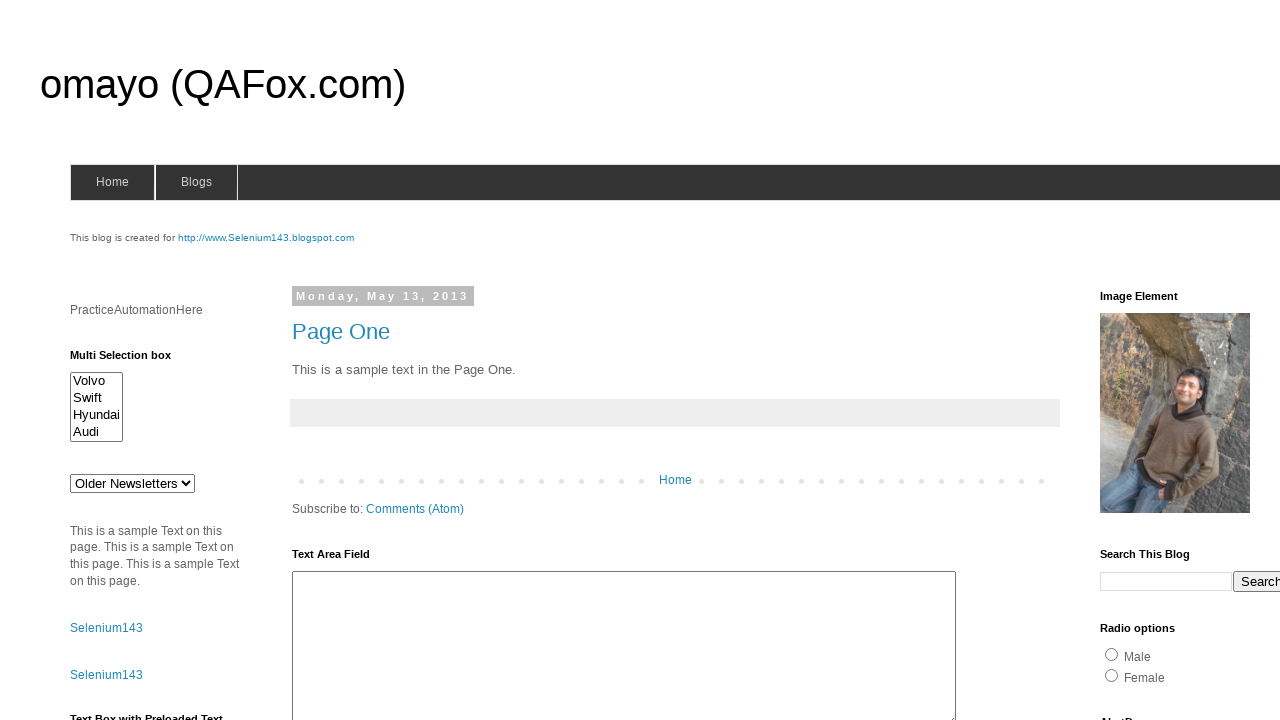

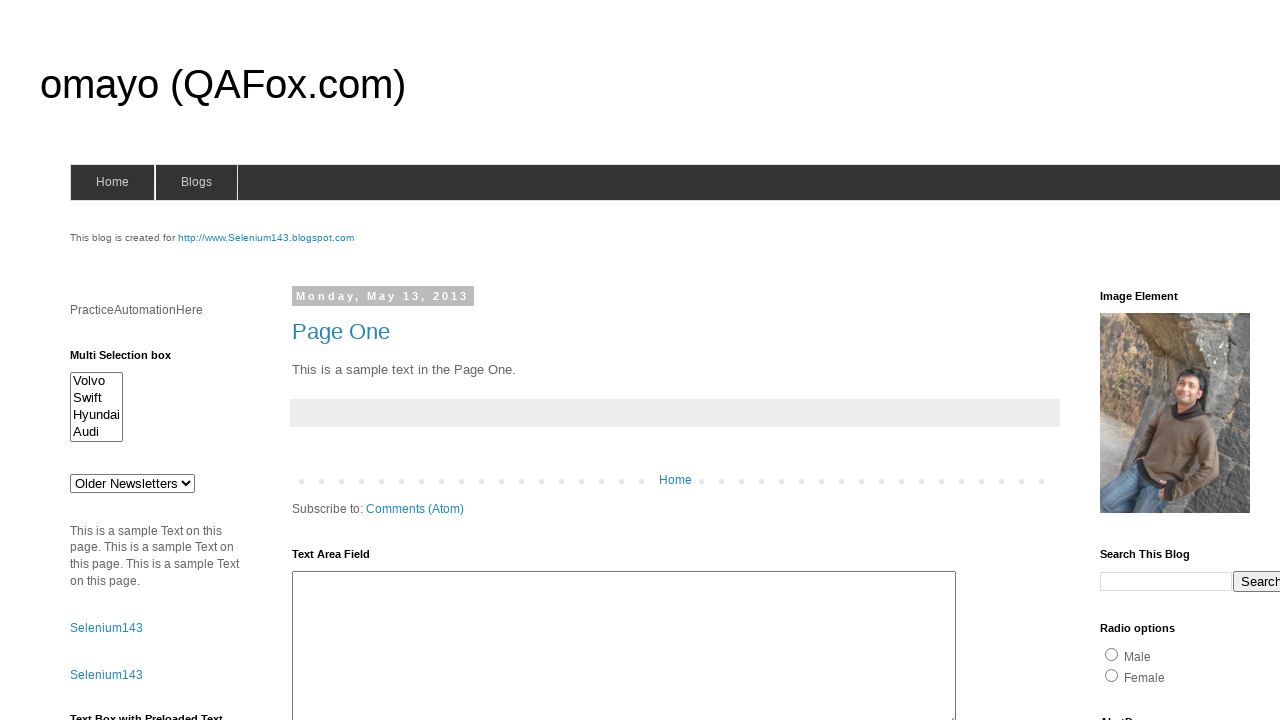